Tests navigation through status code links by clicking each link and navigating back

Starting URL: https://the-internet.herokuapp.com/status_codes

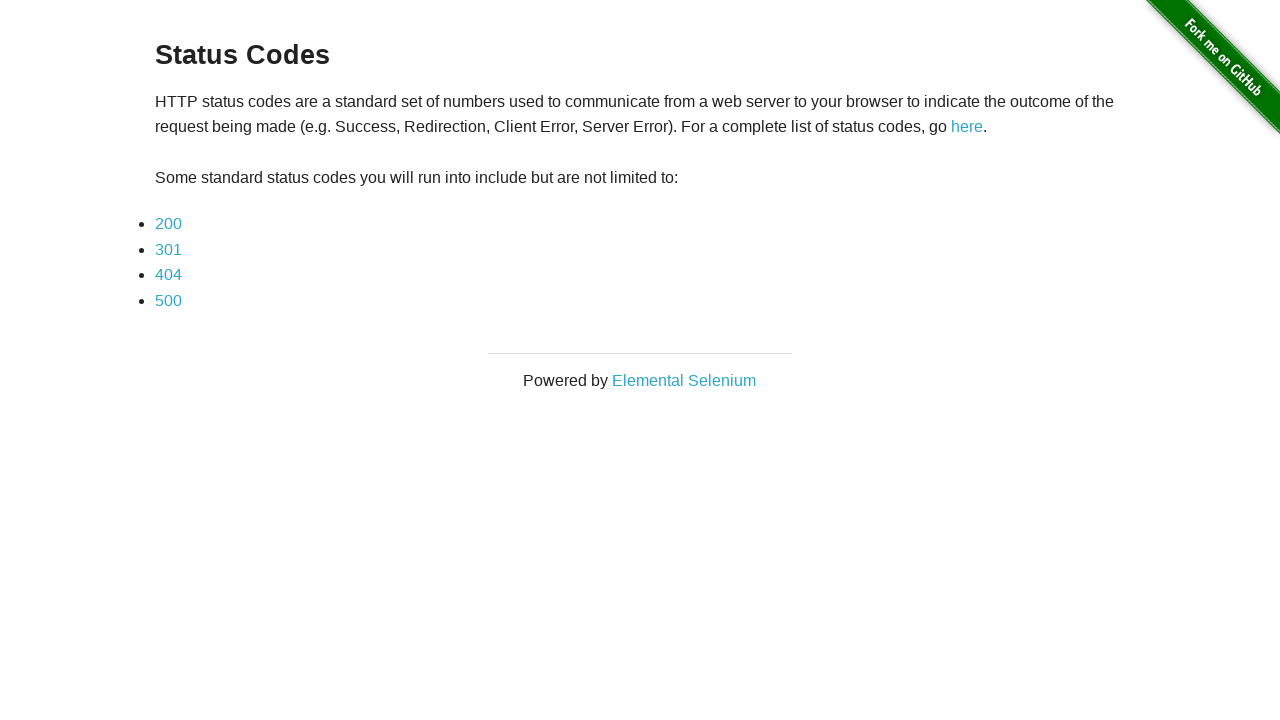

Located all status code links on the page
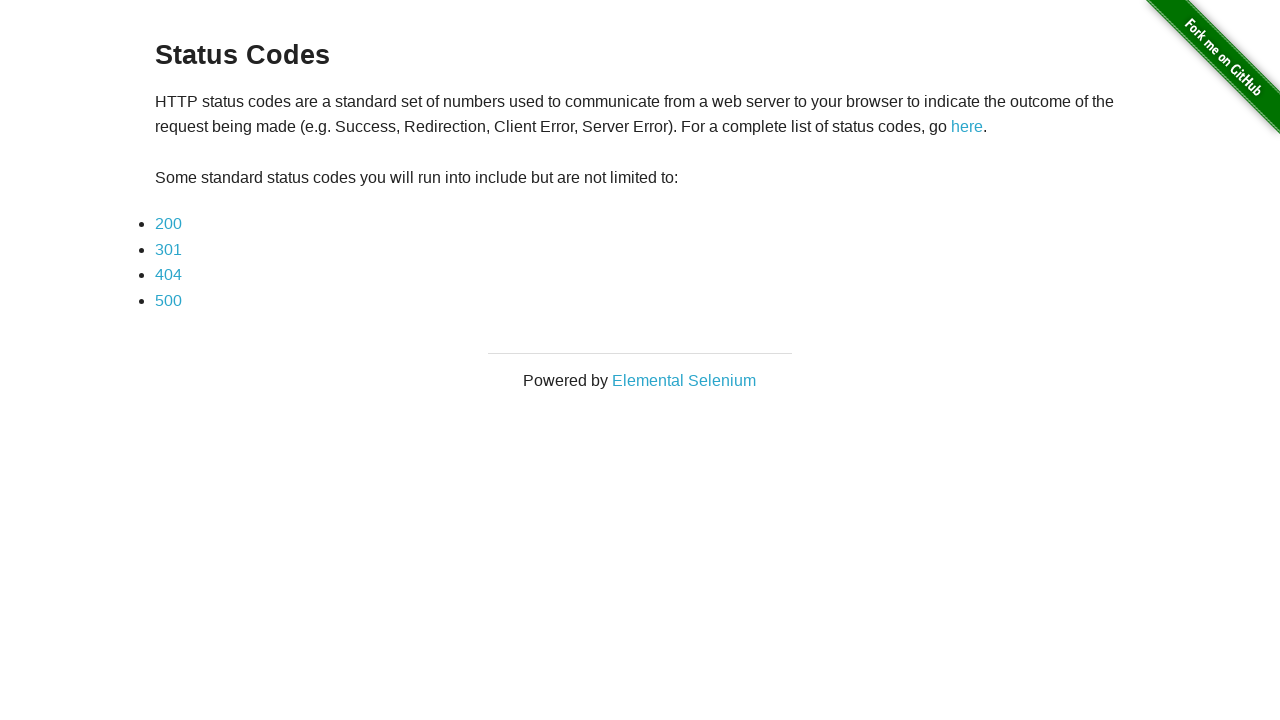

Re-located status code links for iteration 1
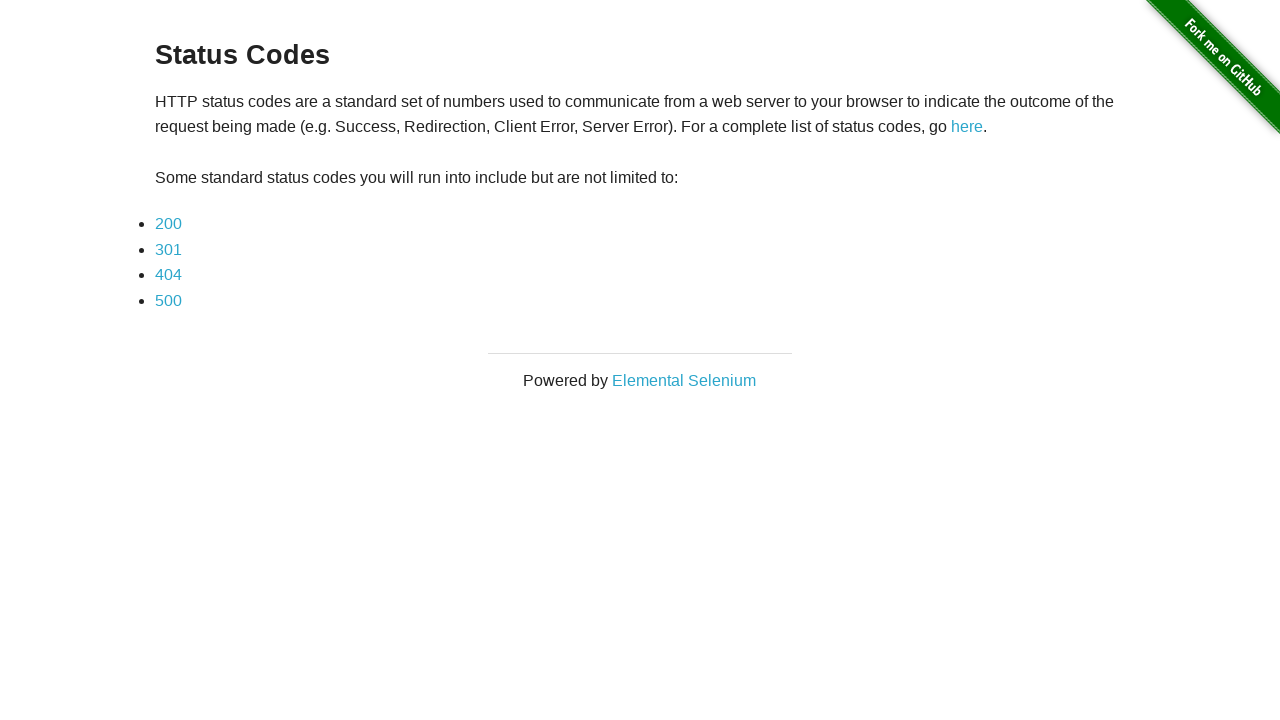

Stored current URL: https://the-internet.herokuapp.com/status_codes
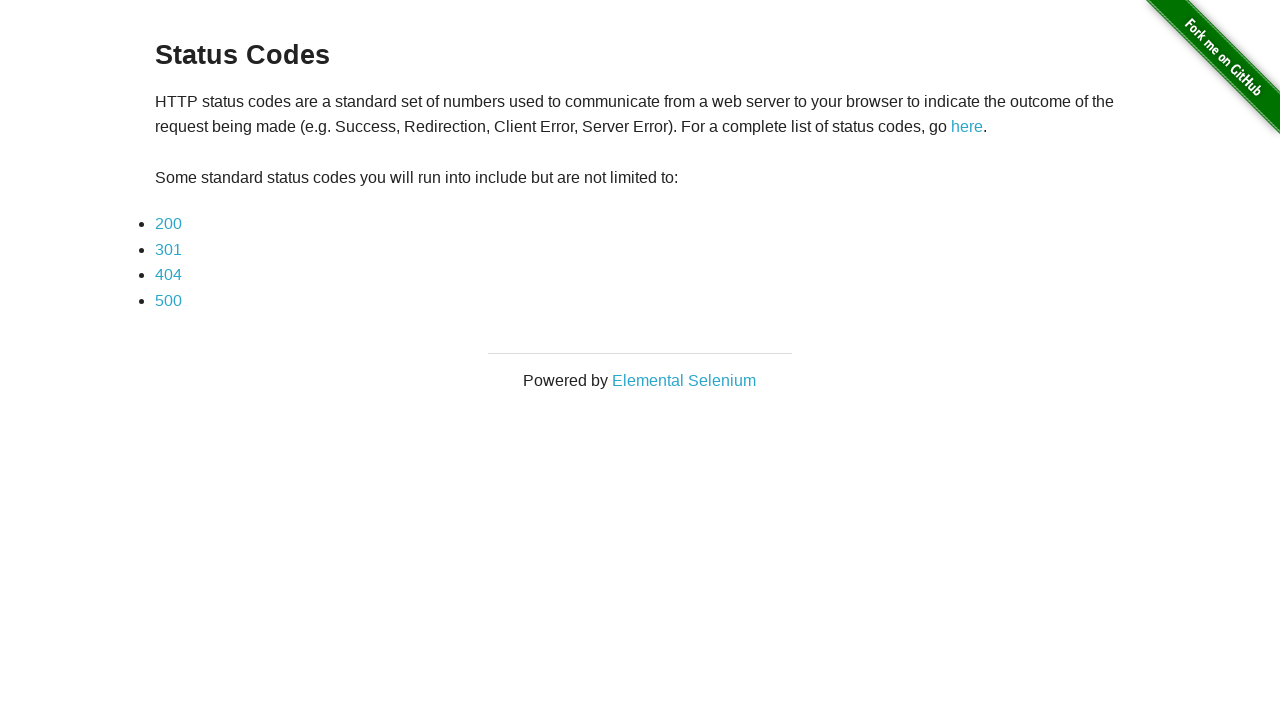

Clicked status code link 1 at (168, 224) on //*[@id="content"]//li/a >> nth=0
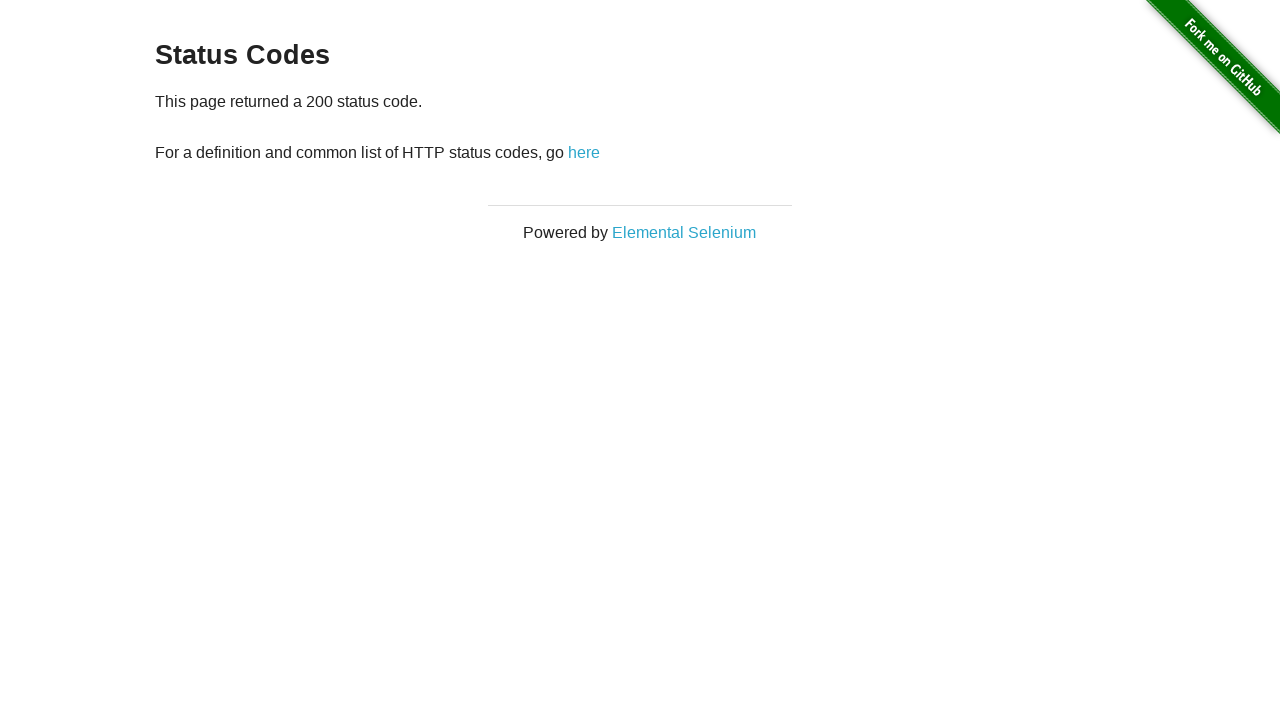

Verified URL changed from https://the-internet.herokuapp.com/status_codes to https://the-internet.herokuapp.com/status_codes/200
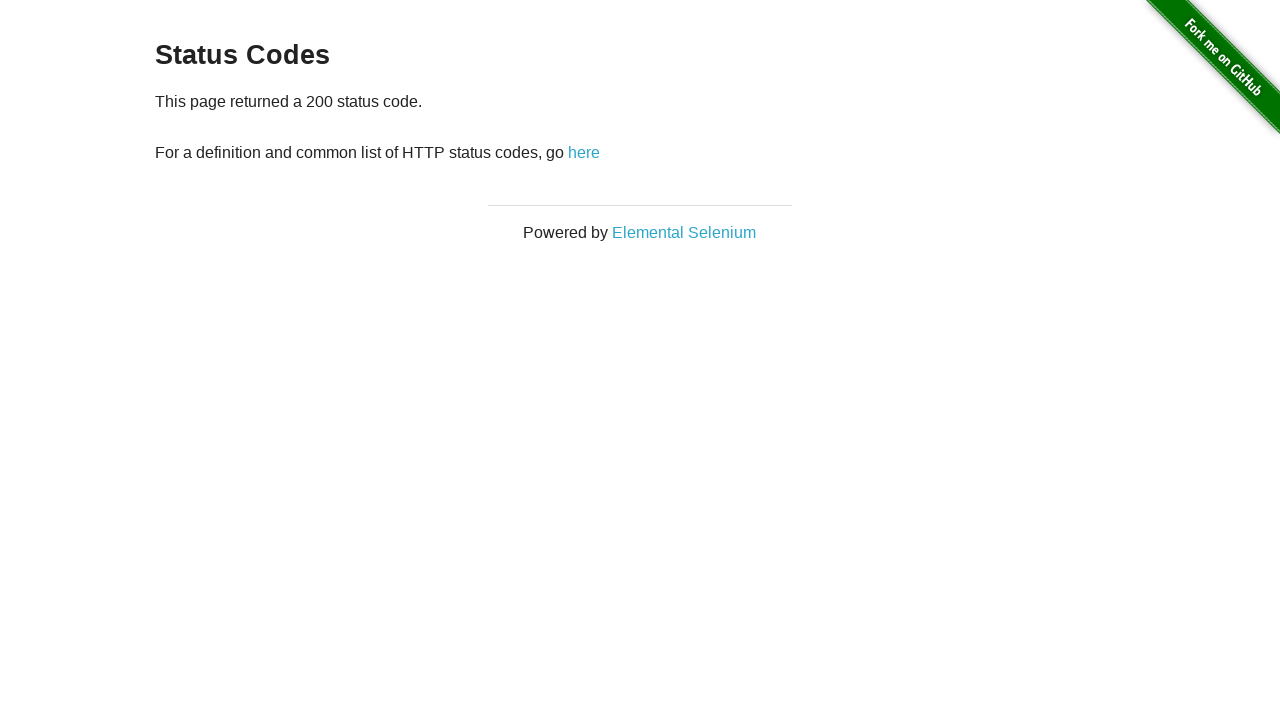

Navigated back to status codes page
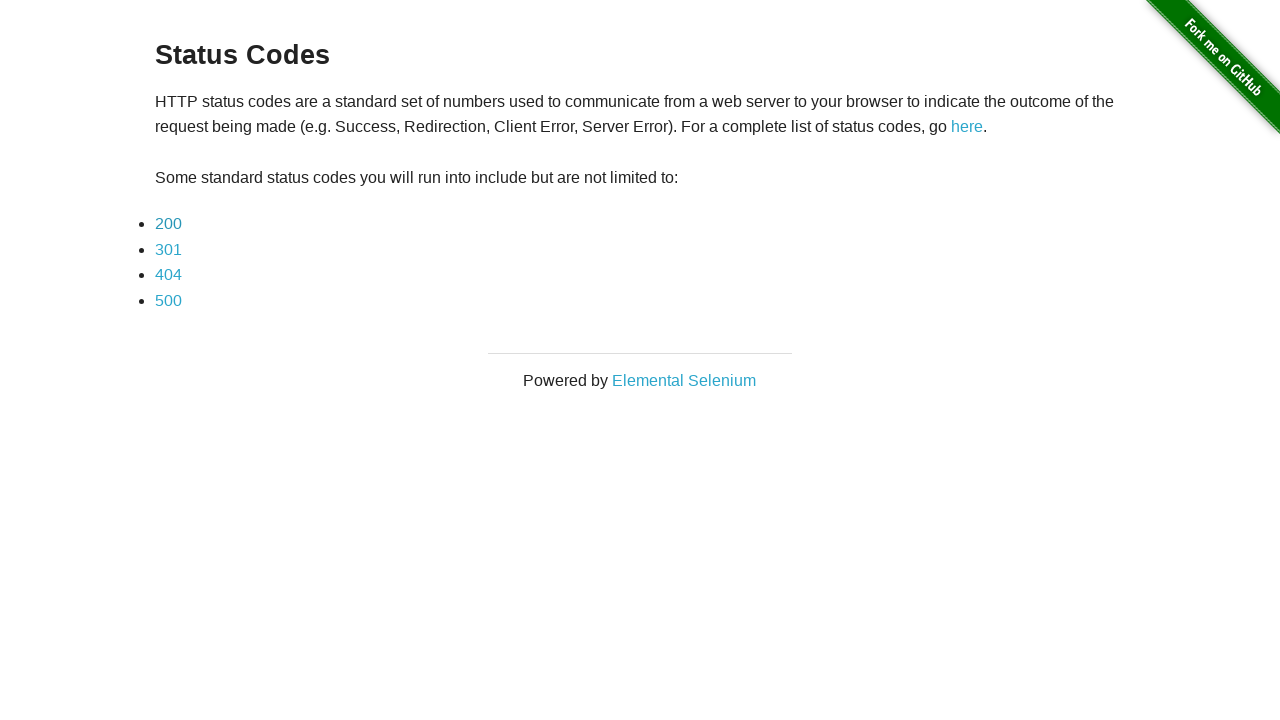

Re-located status code links for iteration 2
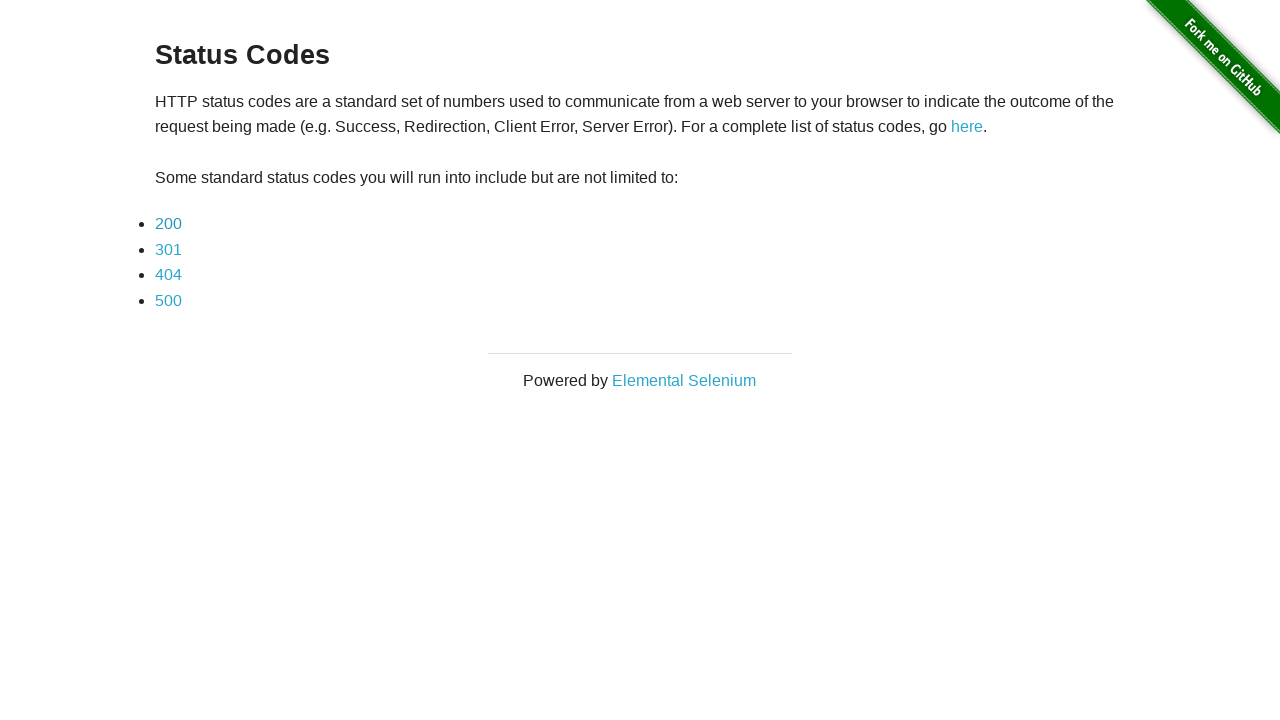

Stored current URL: https://the-internet.herokuapp.com/status_codes
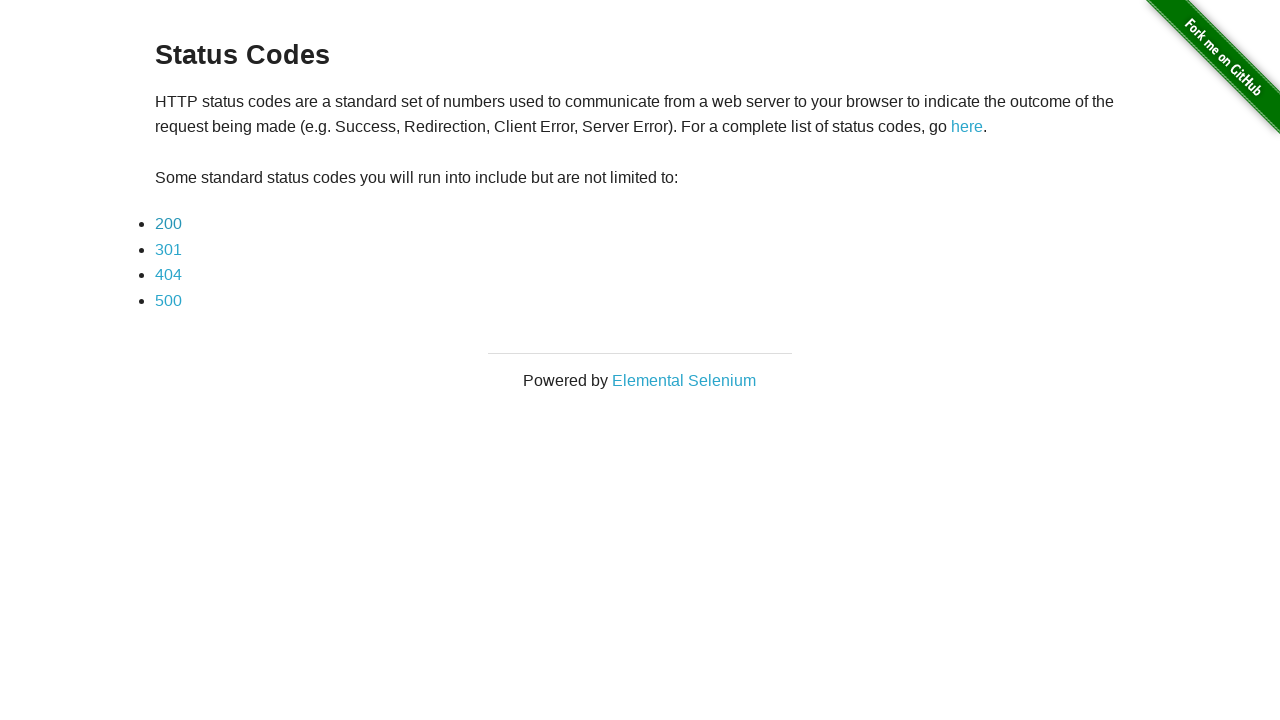

Clicked status code link 2 at (168, 249) on //*[@id="content"]//li/a >> nth=1
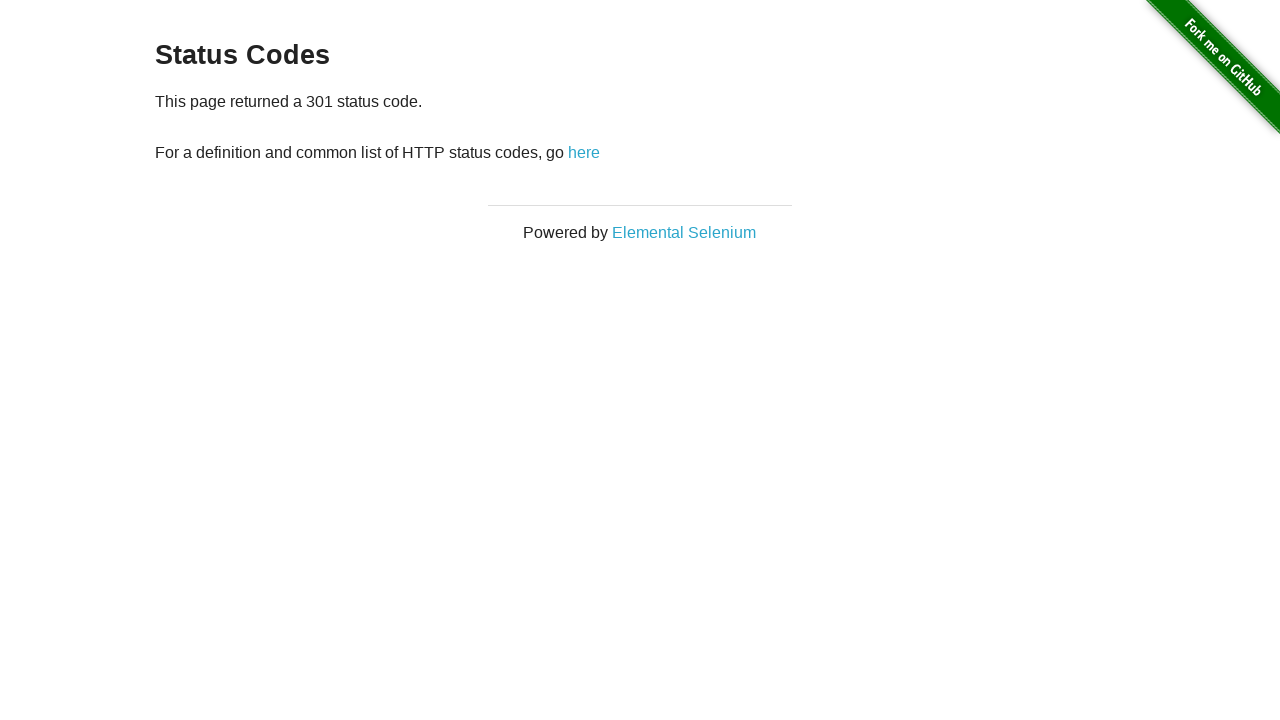

Verified URL changed from https://the-internet.herokuapp.com/status_codes to https://the-internet.herokuapp.com/status_codes/301
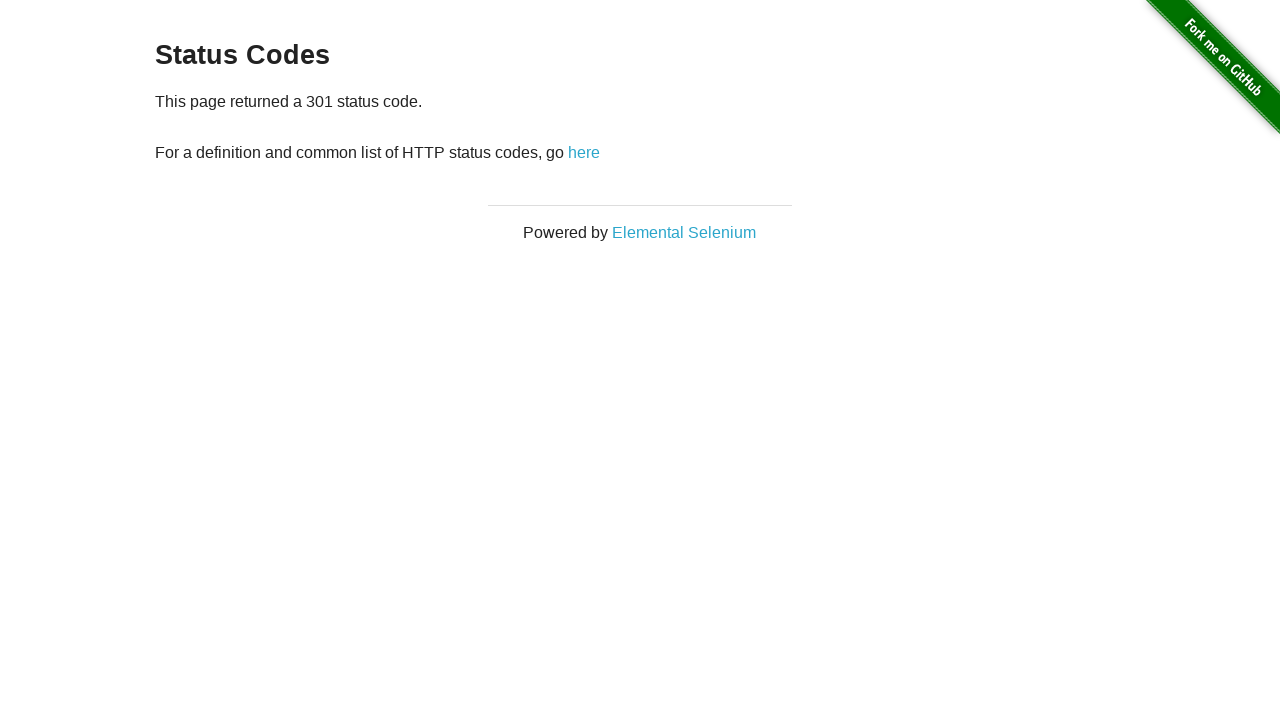

Navigated back to status codes page
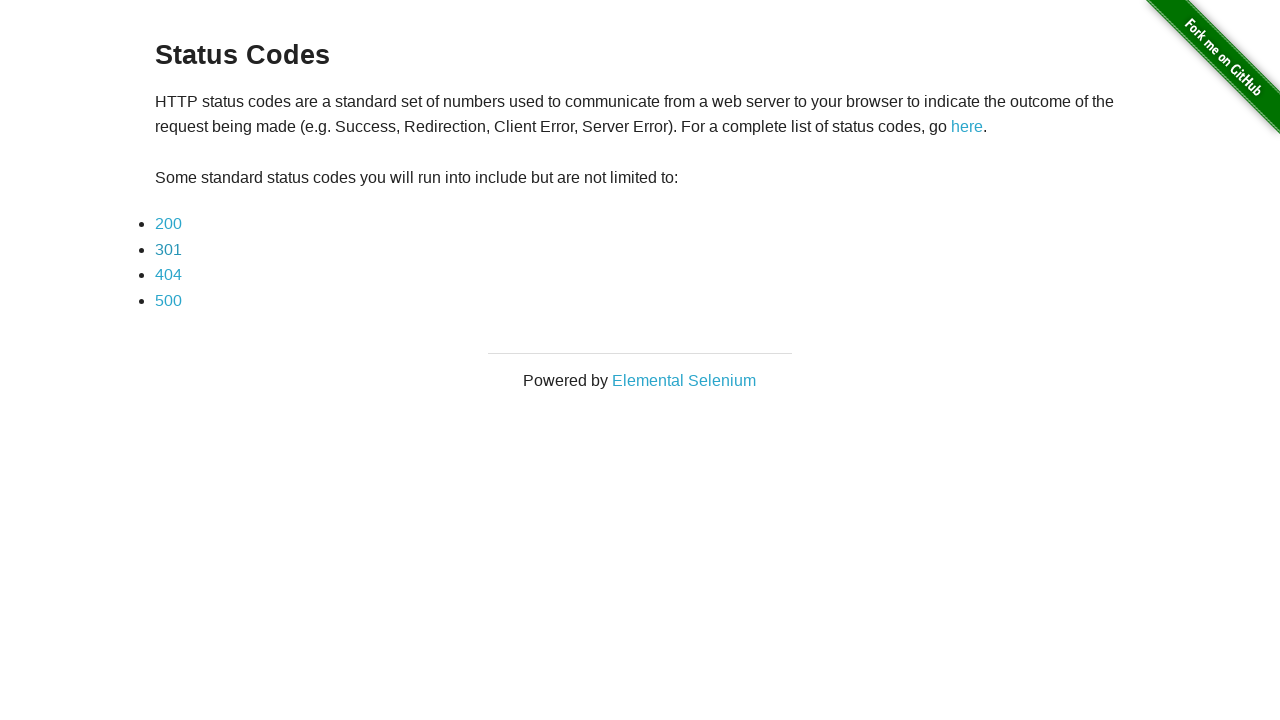

Re-located status code links for iteration 3
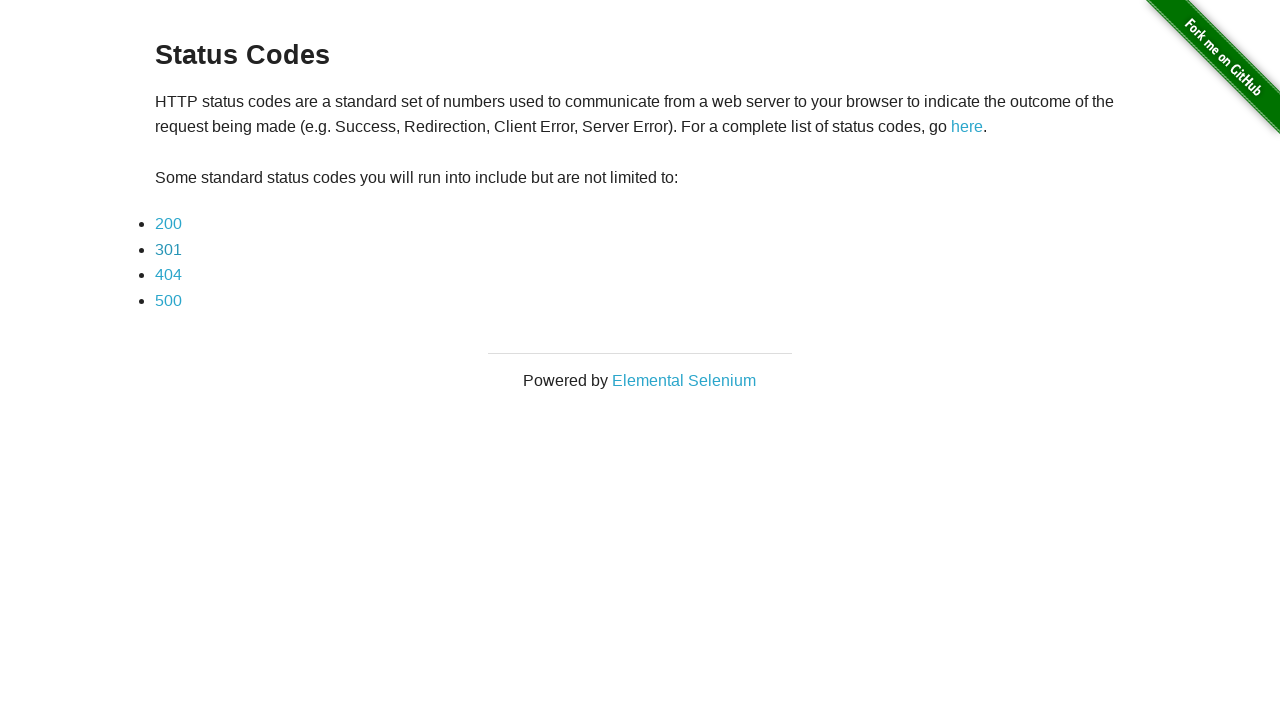

Stored current URL: https://the-internet.herokuapp.com/status_codes
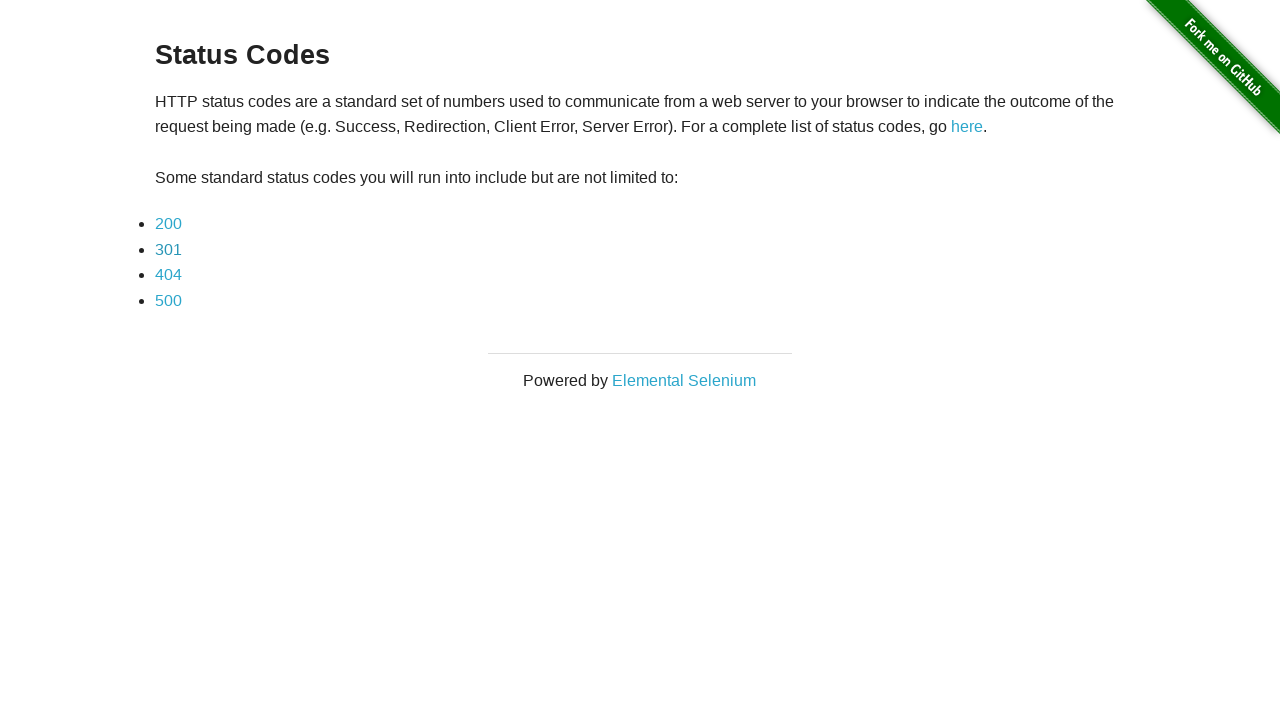

Clicked status code link 3 at (168, 275) on //*[@id="content"]//li/a >> nth=2
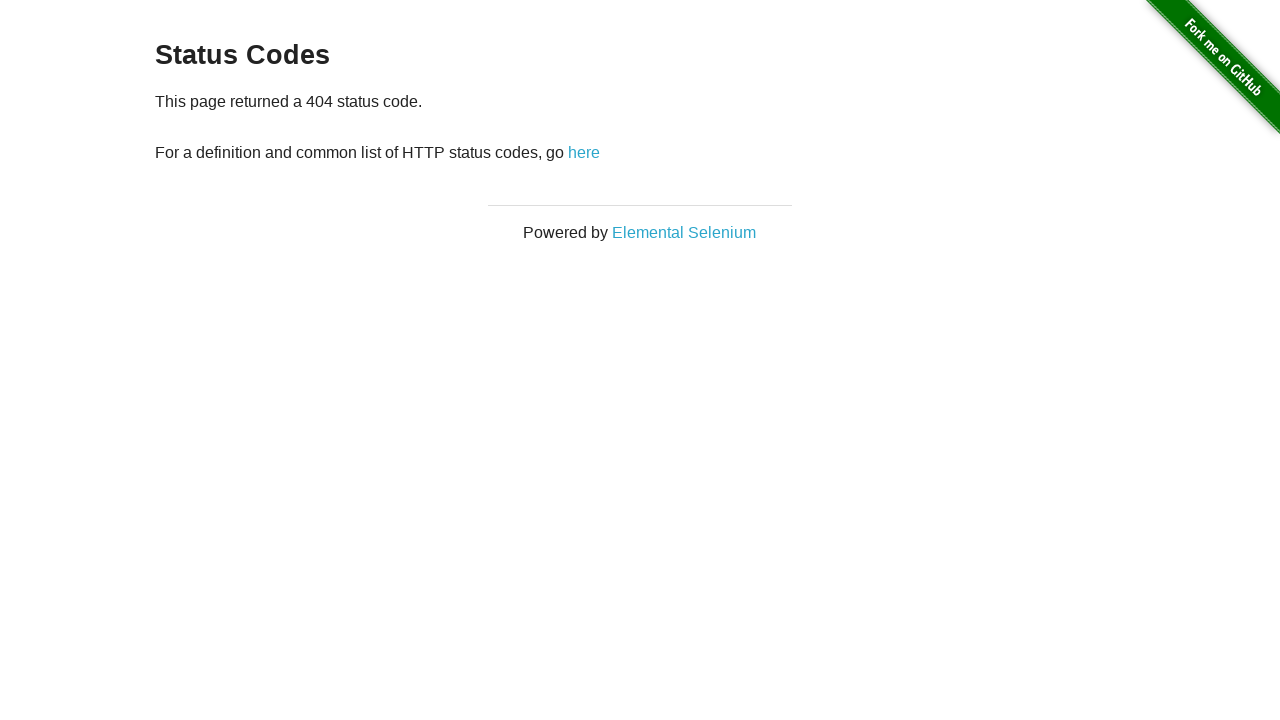

Verified URL changed from https://the-internet.herokuapp.com/status_codes to https://the-internet.herokuapp.com/status_codes/404
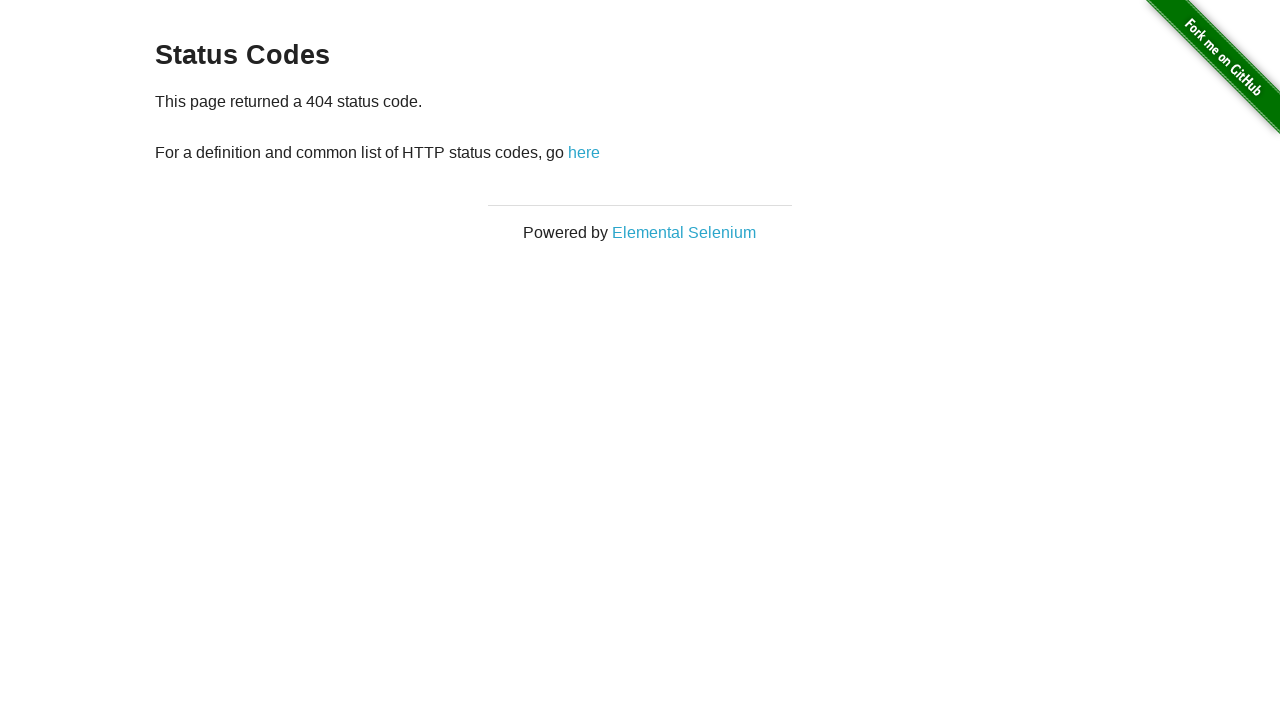

Navigated back to status codes page
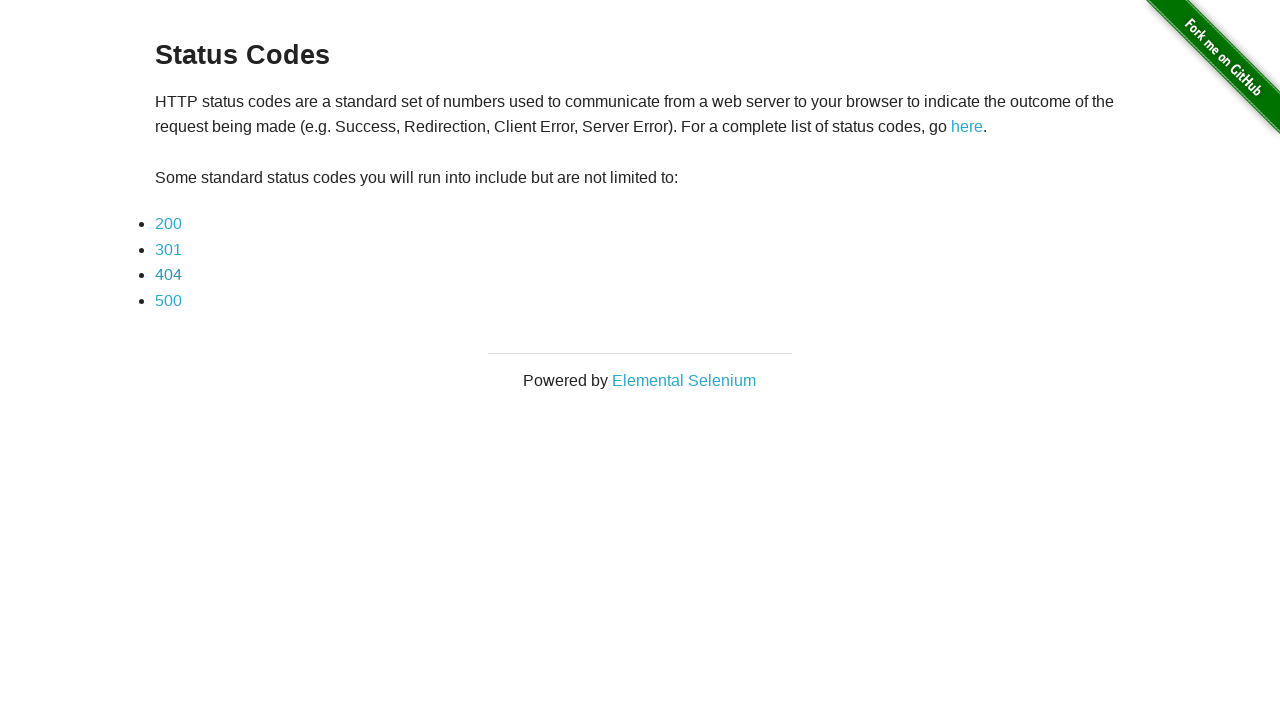

Re-located status code links for iteration 4
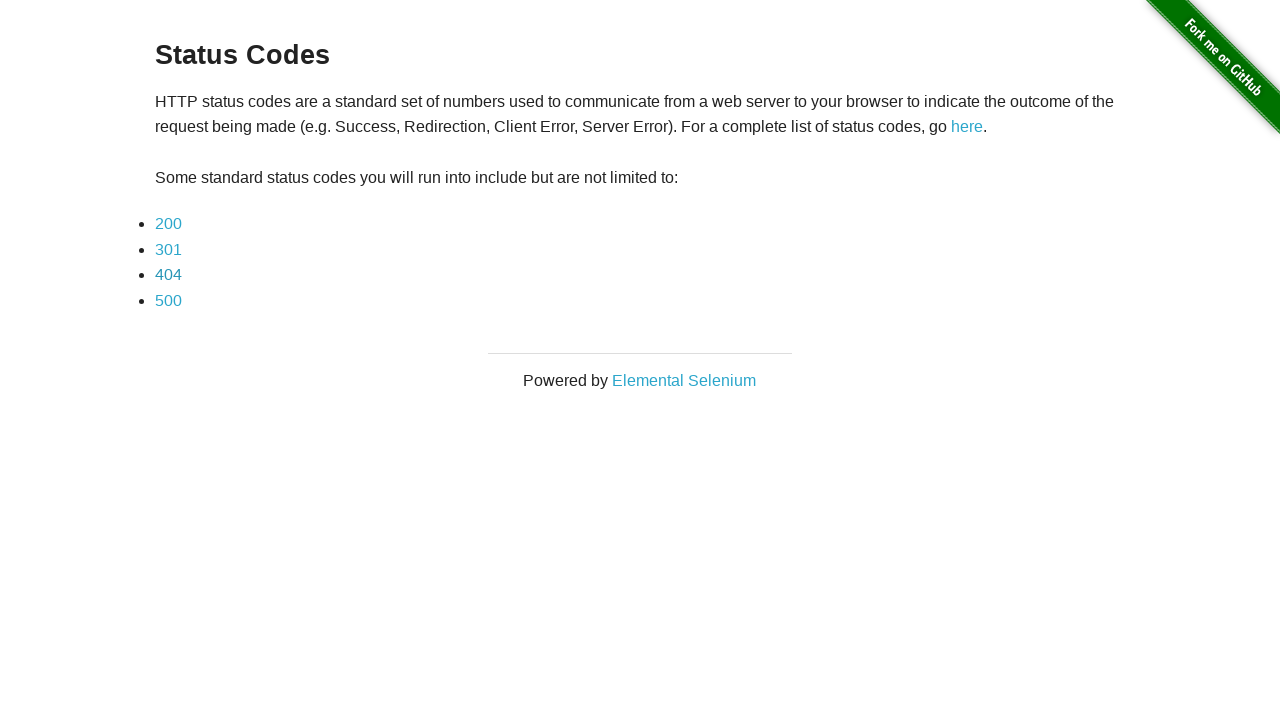

Stored current URL: https://the-internet.herokuapp.com/status_codes
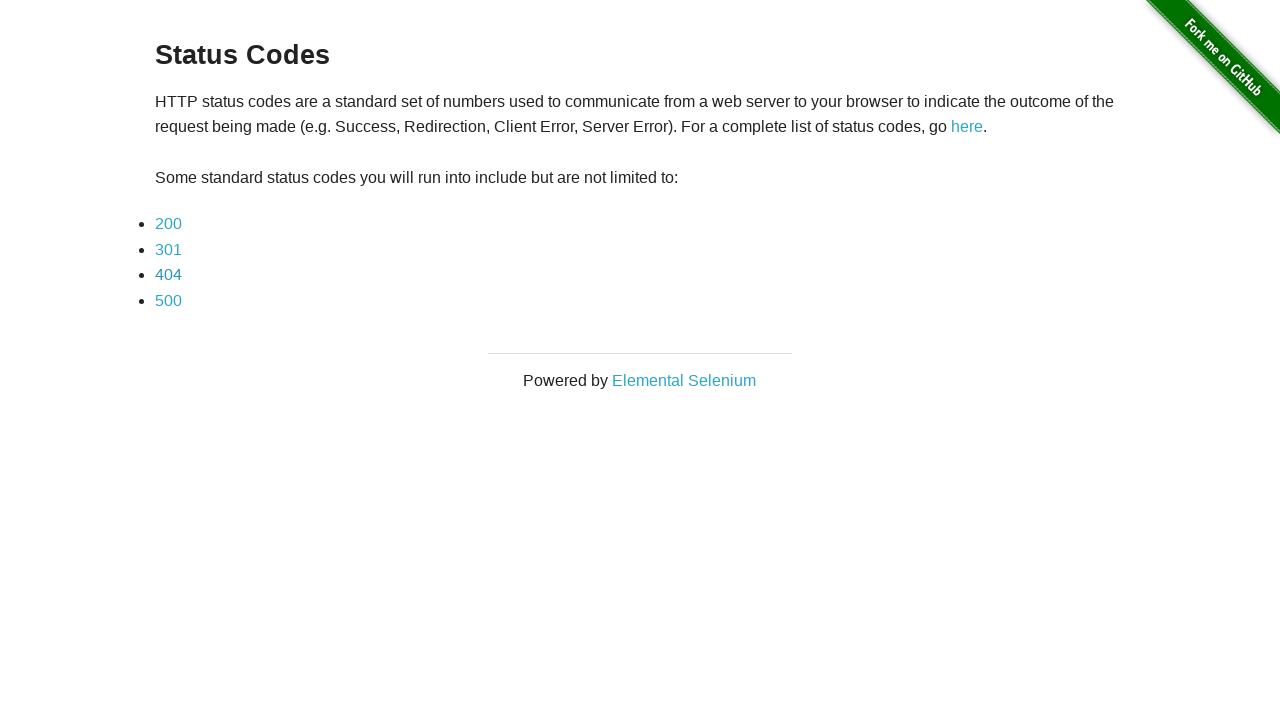

Clicked status code link 4 at (168, 300) on //*[@id="content"]//li/a >> nth=3
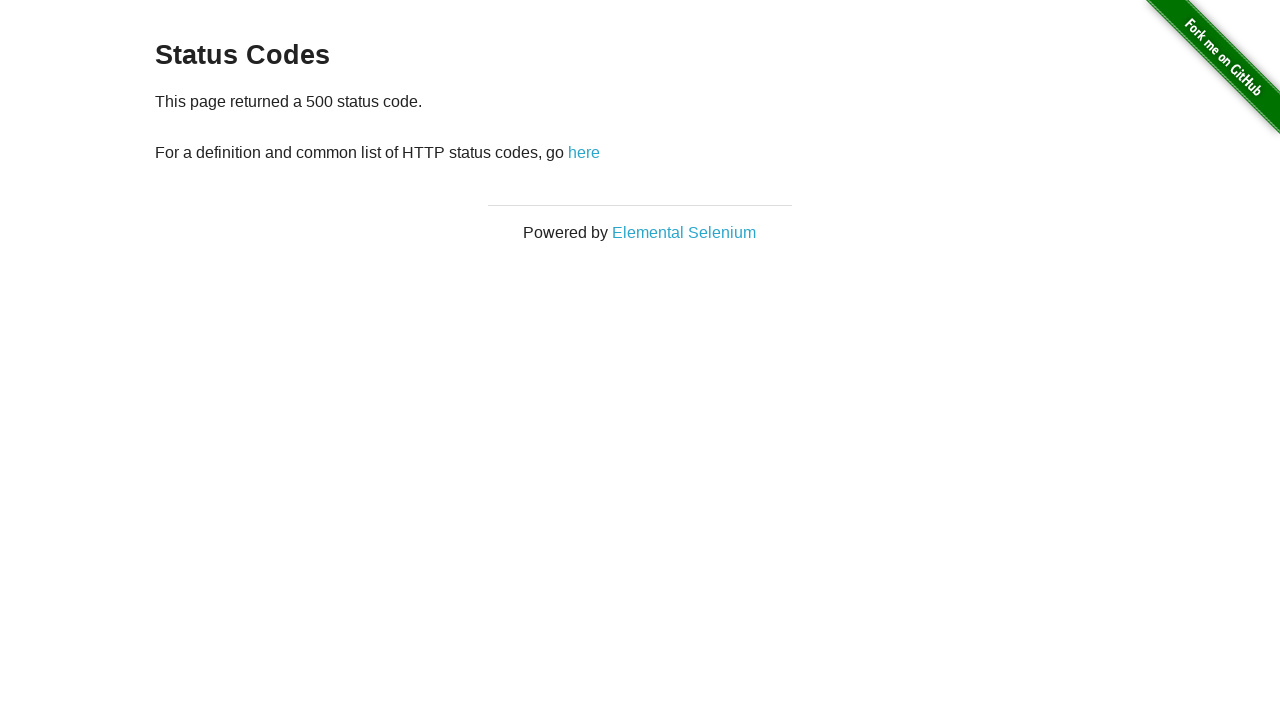

Verified URL changed from https://the-internet.herokuapp.com/status_codes to https://the-internet.herokuapp.com/status_codes/500
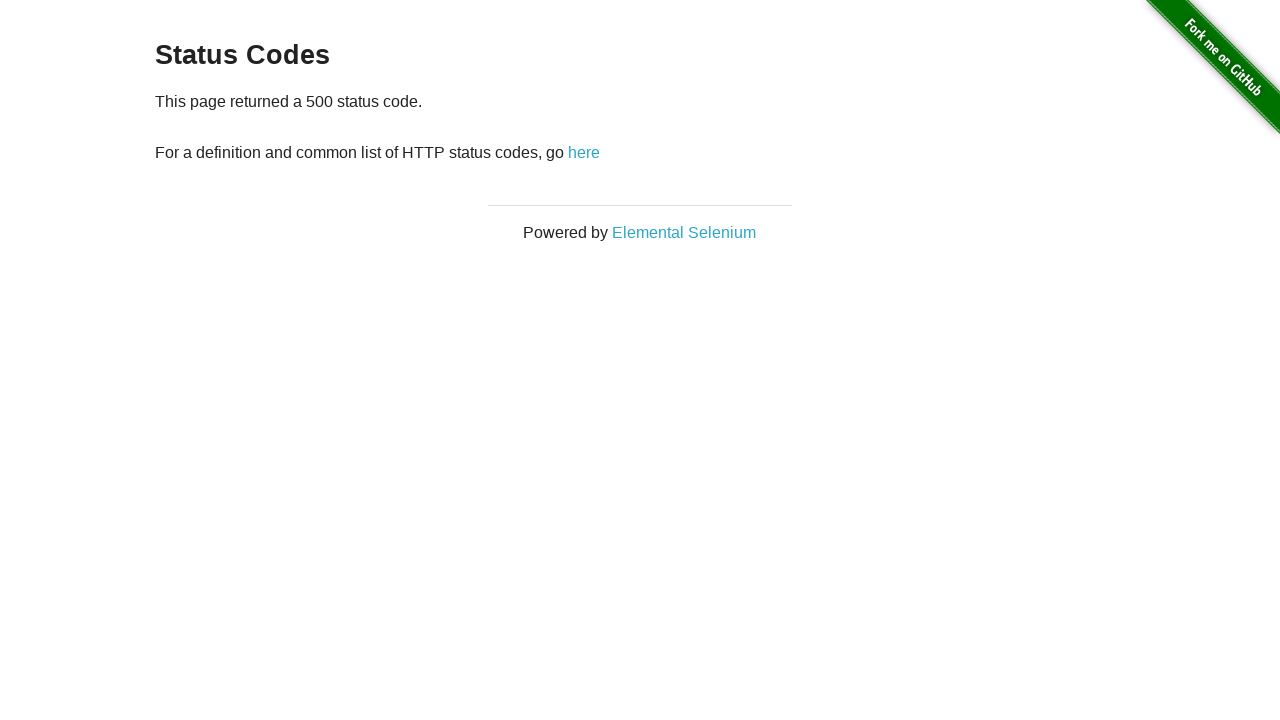

Navigated back to status codes page
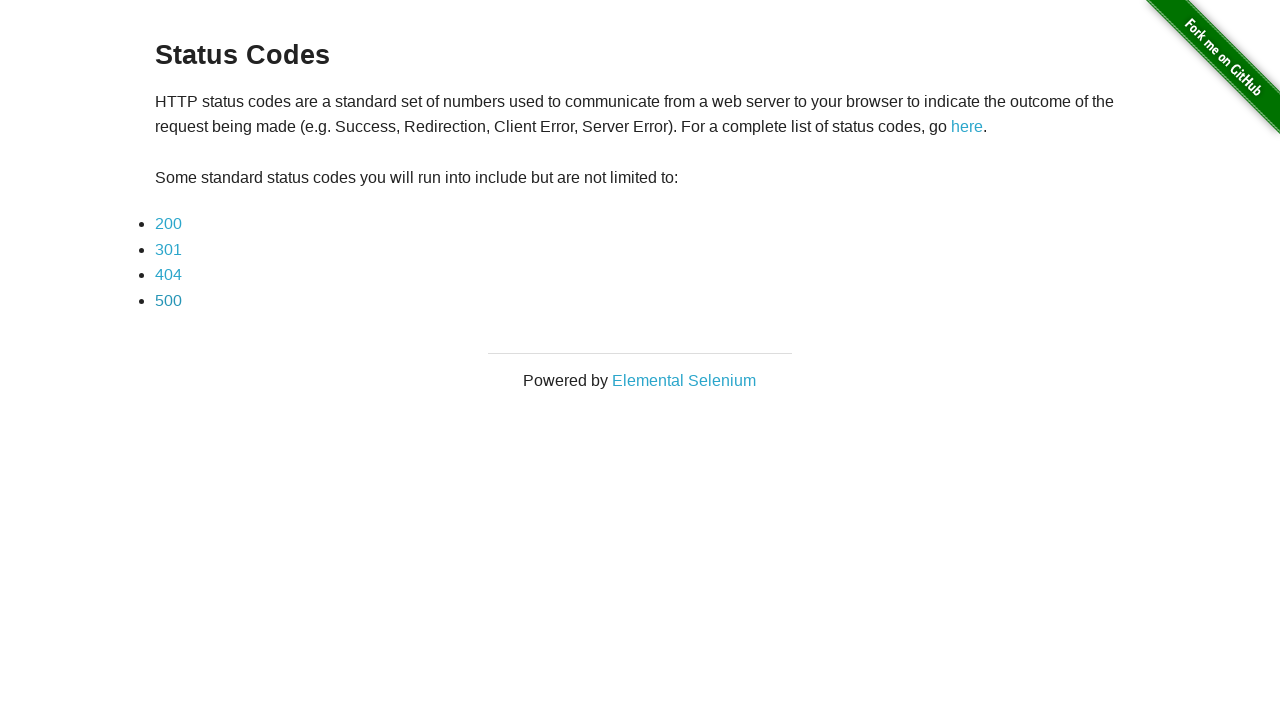

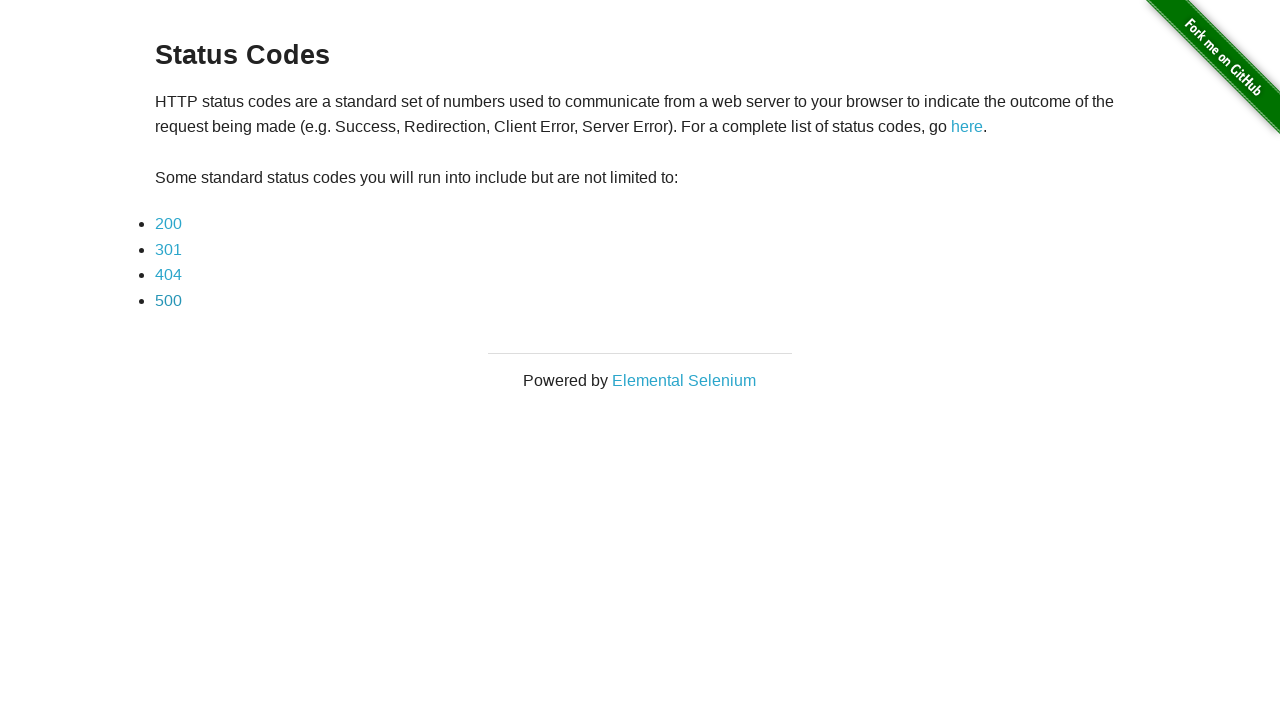